Tests alert handling by double-clicking an element to trigger an alert dialog and then accepting it

Starting URL: https://www.hyrtutorials.com/p/alertsdemo.html

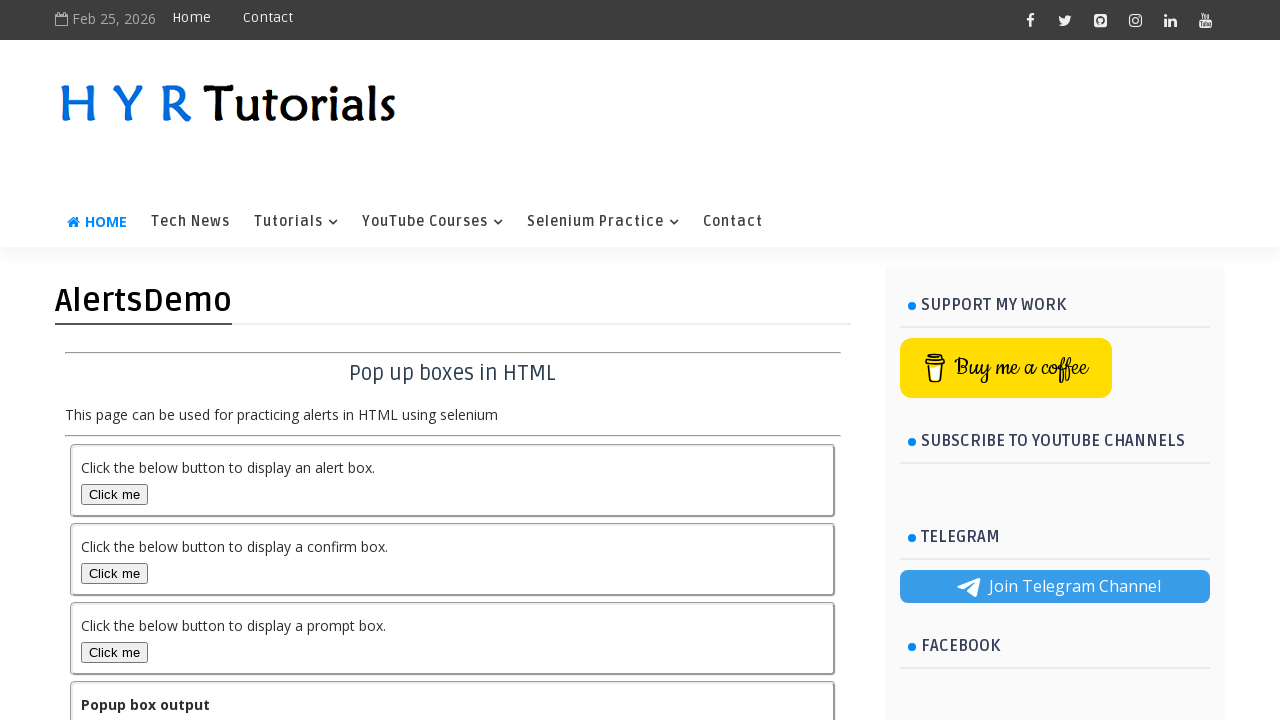

Double-clicked alert box element to trigger alert dialog at (114, 494) on #alertBox
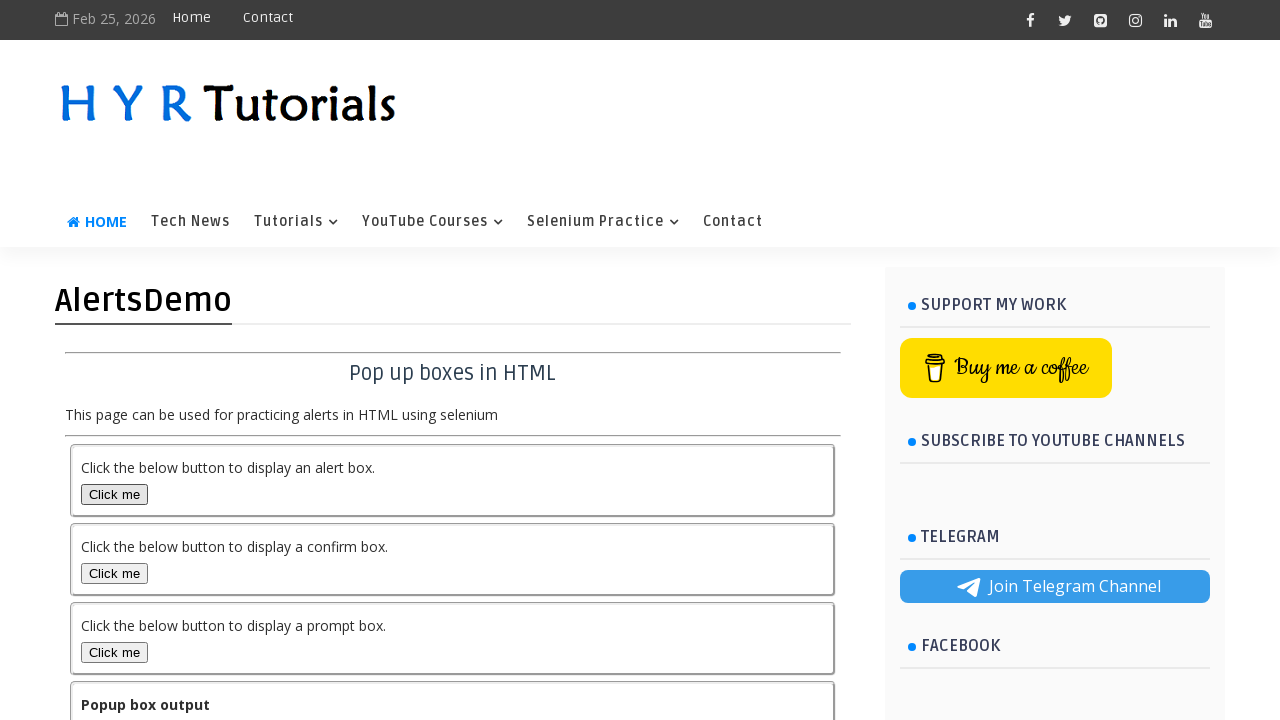

Set up dialog handler to accept alert
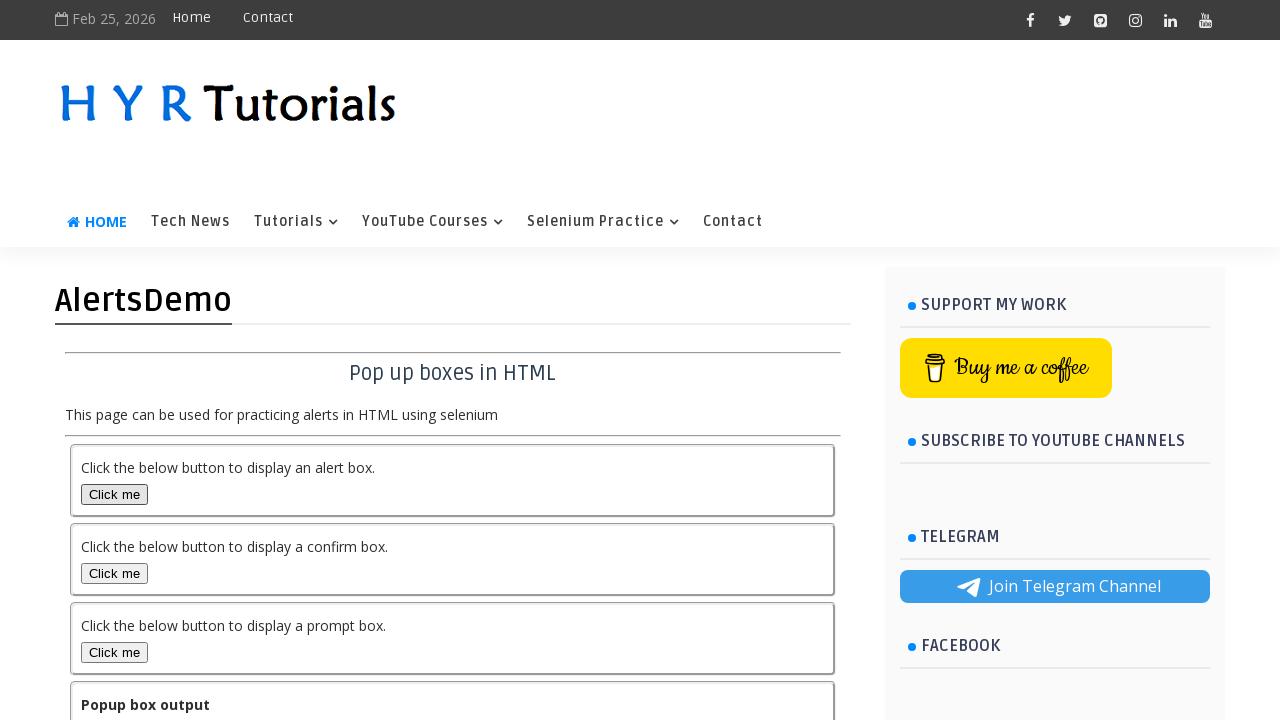

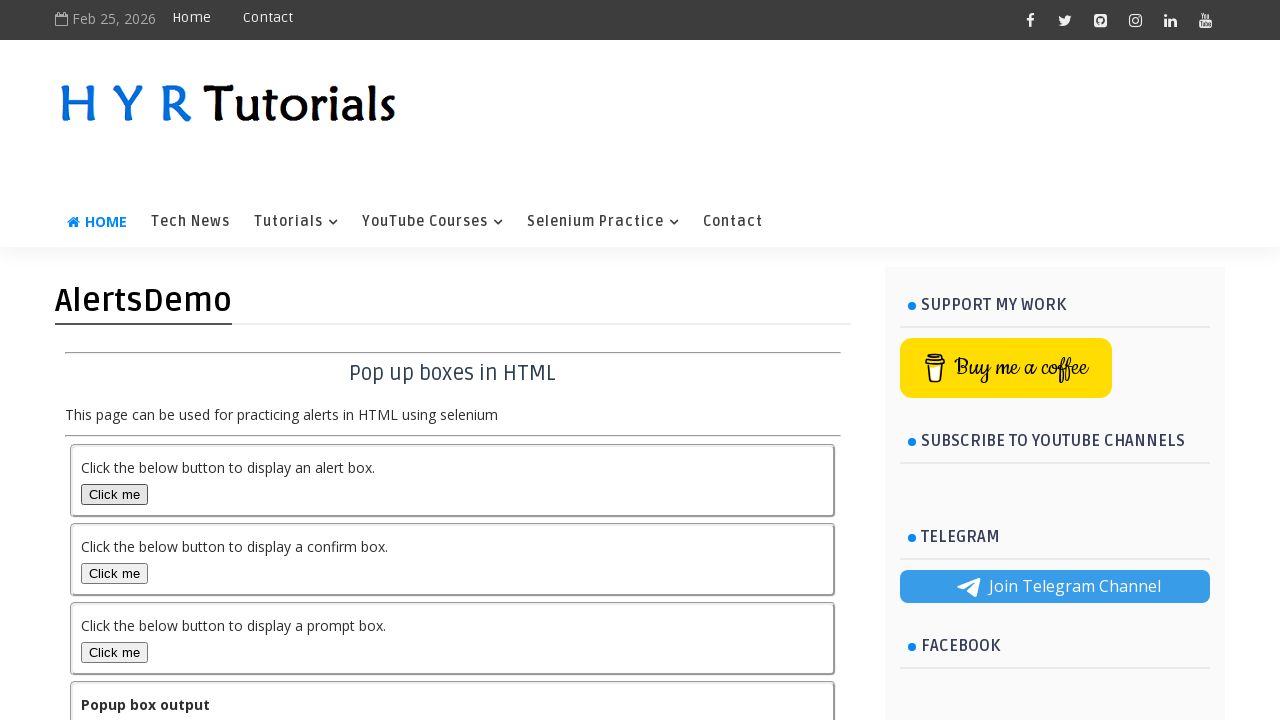